Tests a registration form by filling in required fields and submitting the form, then verifying successful registration message

Starting URL: http://suninjuly.github.io/registration1.html

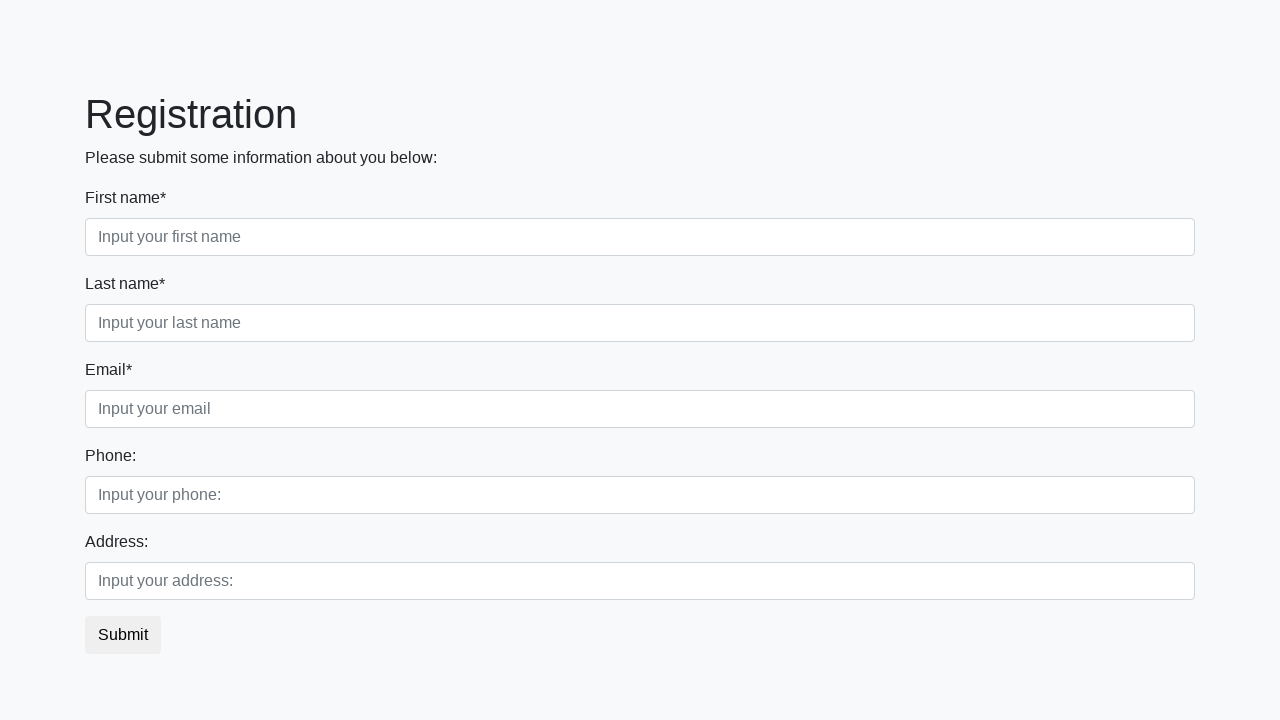

Filled first name field with 'John' on .first_block .first
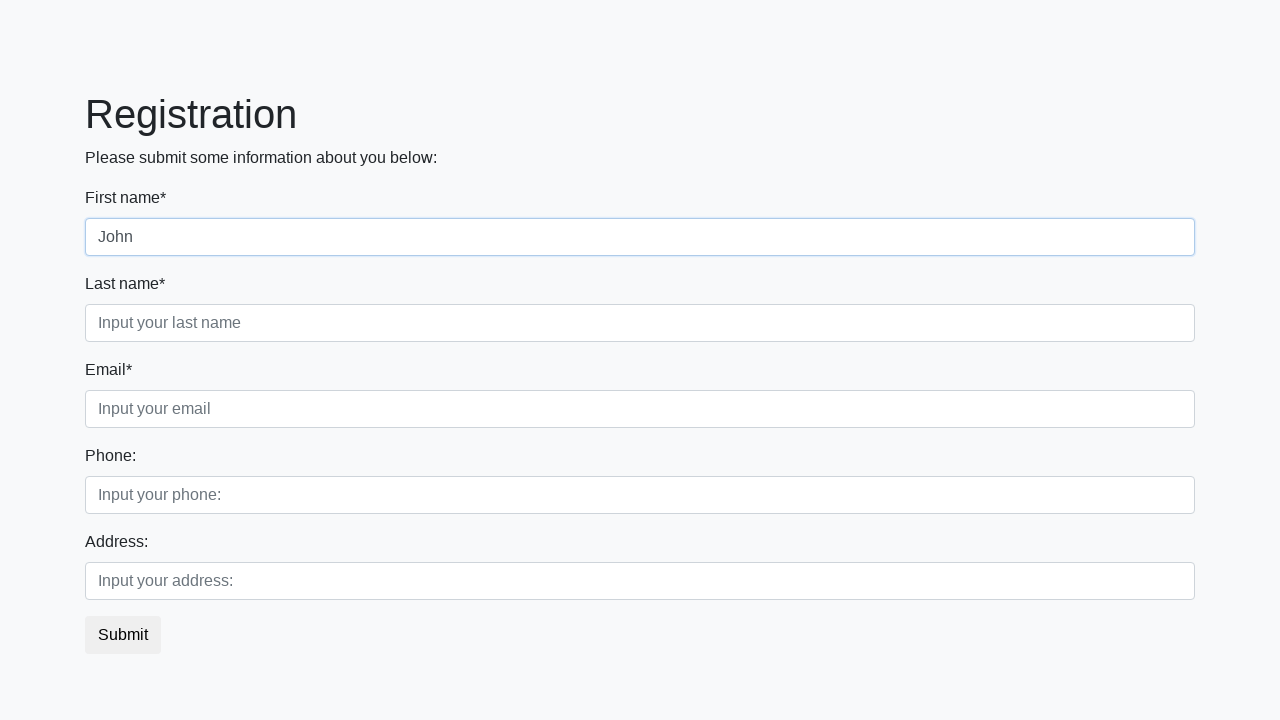

Filled last name field with 'Doe' on .first_block .second
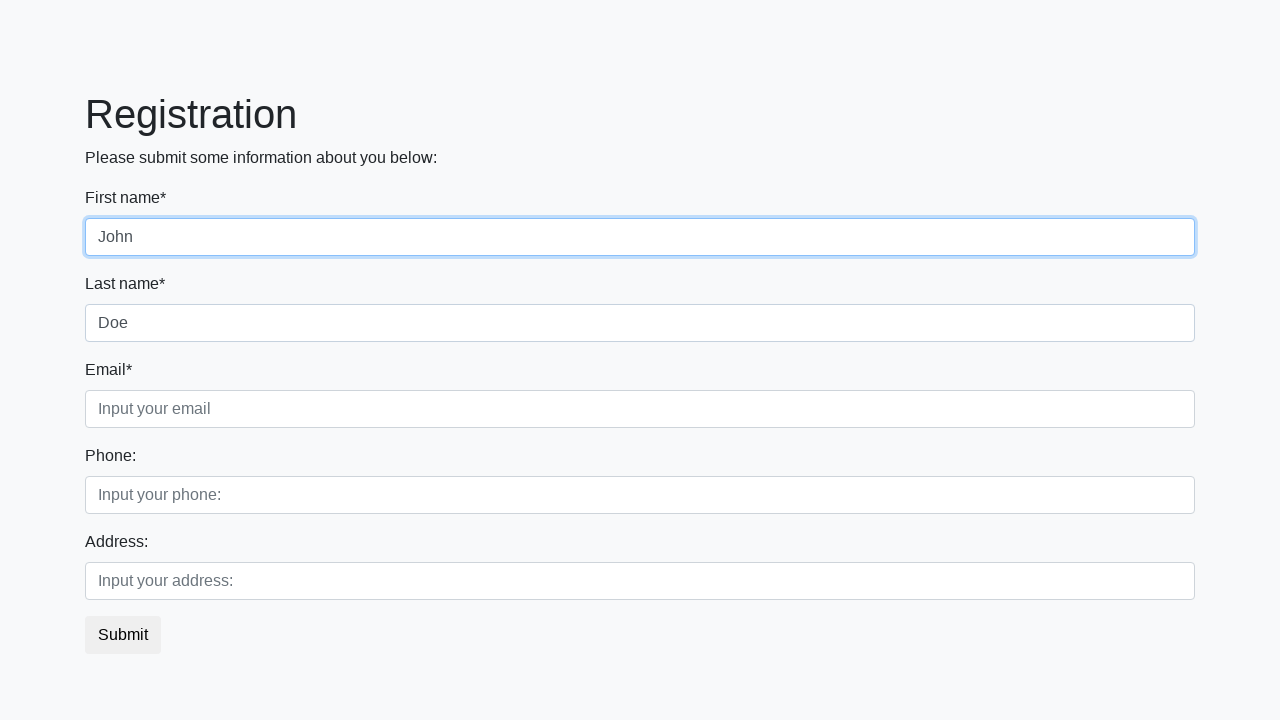

Filled email field with 'john.doe@example.com' on .first_block .third
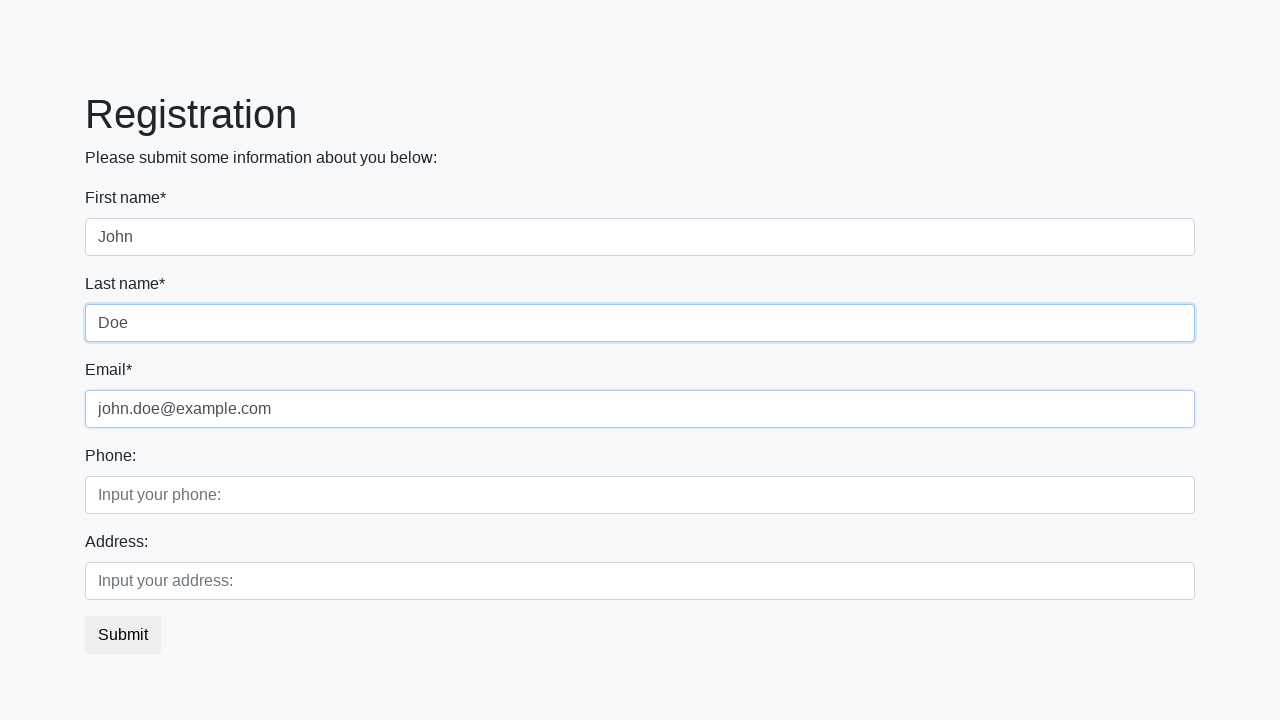

Clicked submit button to register at (123, 635) on .btn-default
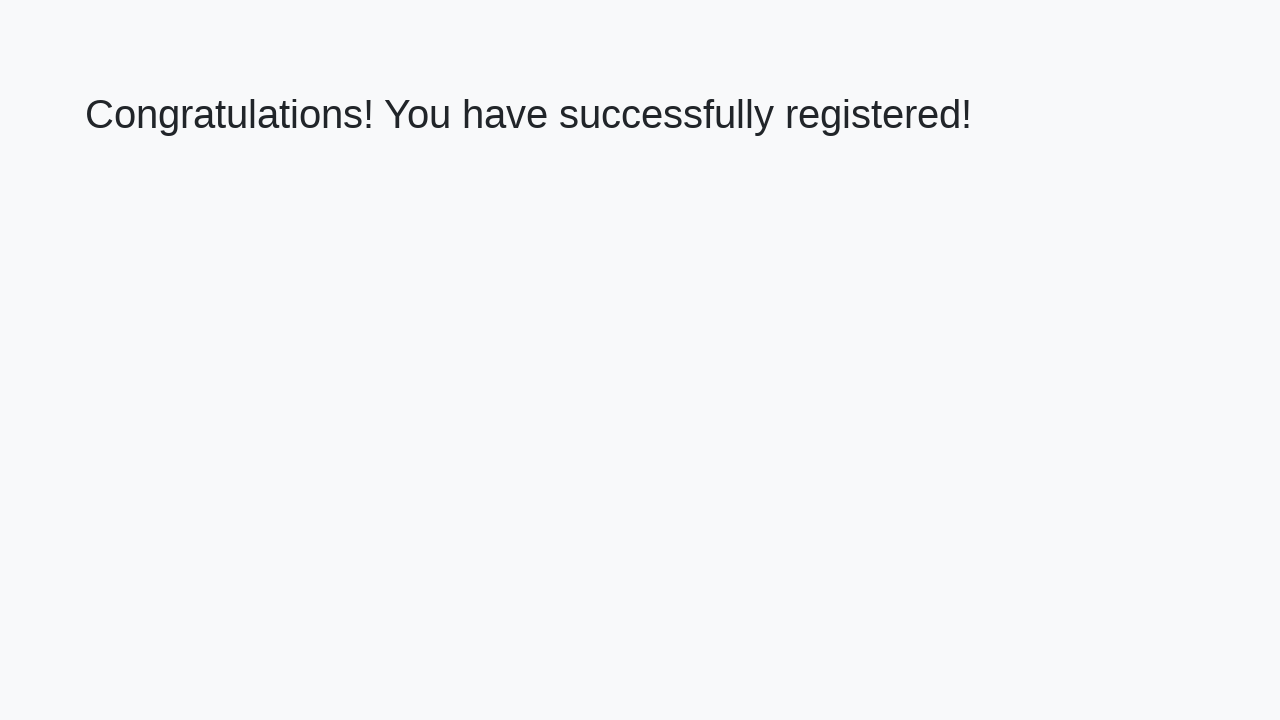

Success message loaded
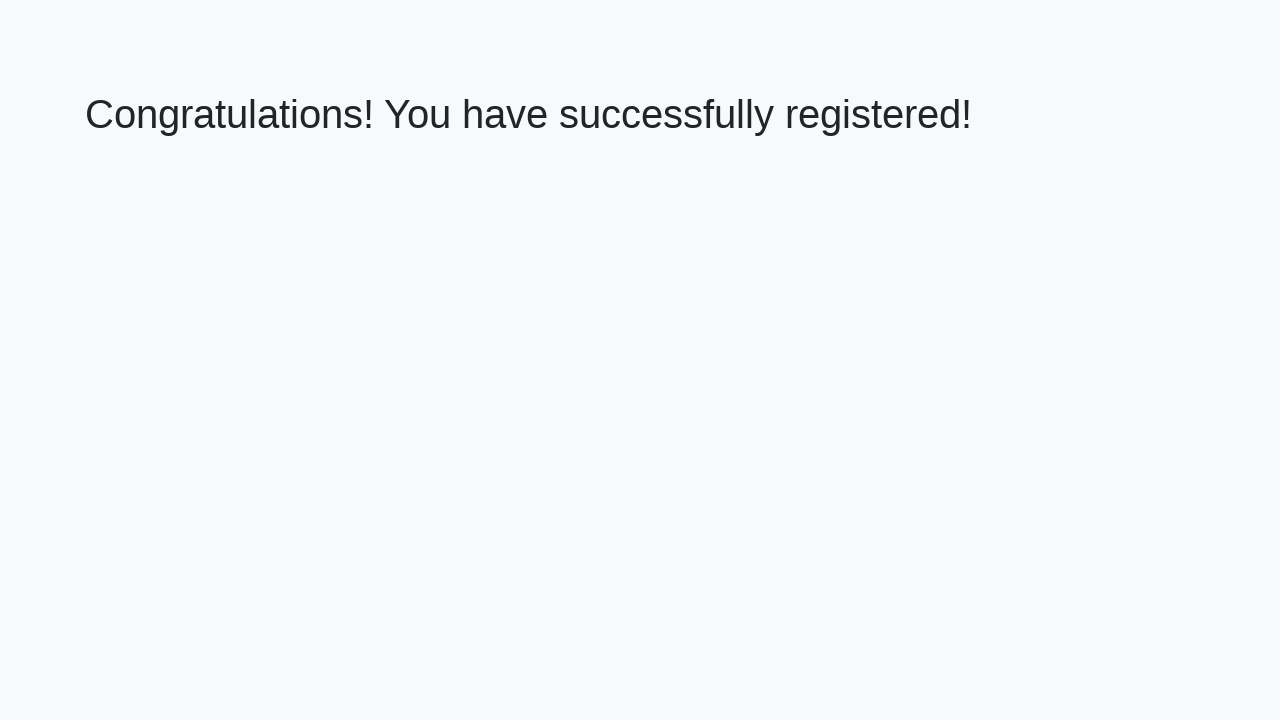

Retrieved success message text
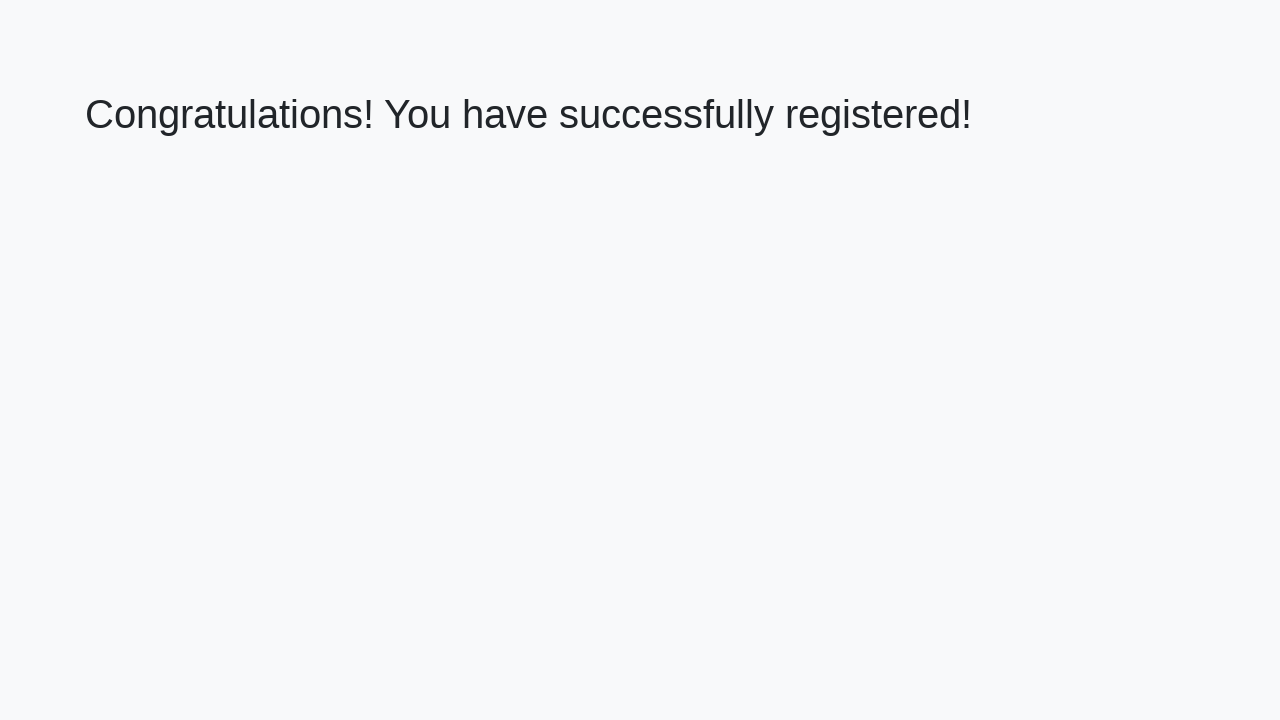

Verified success message: 'Congratulations! You have successfully registered!'
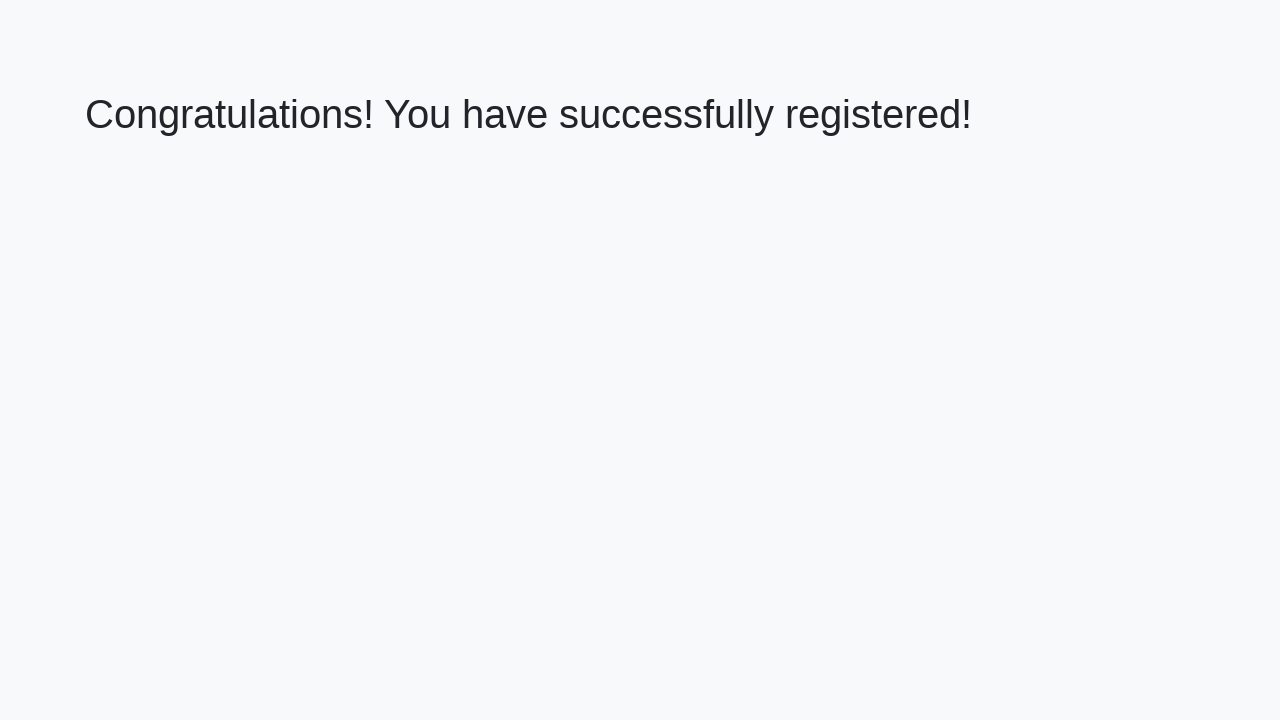

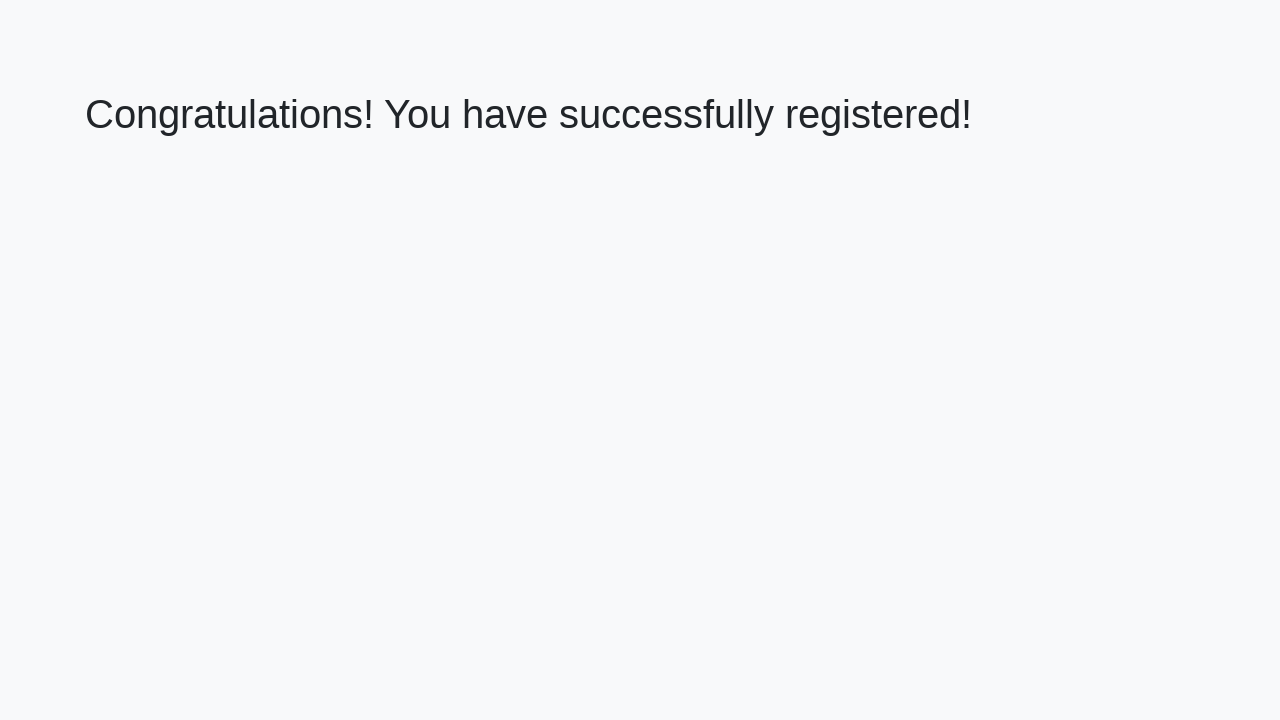